Tests checkbox interactions by clicking on the first checkbox and conditionally clicking the second checkbox if it's not already selected

Starting URL: https://the-internet.herokuapp.com/checkboxes

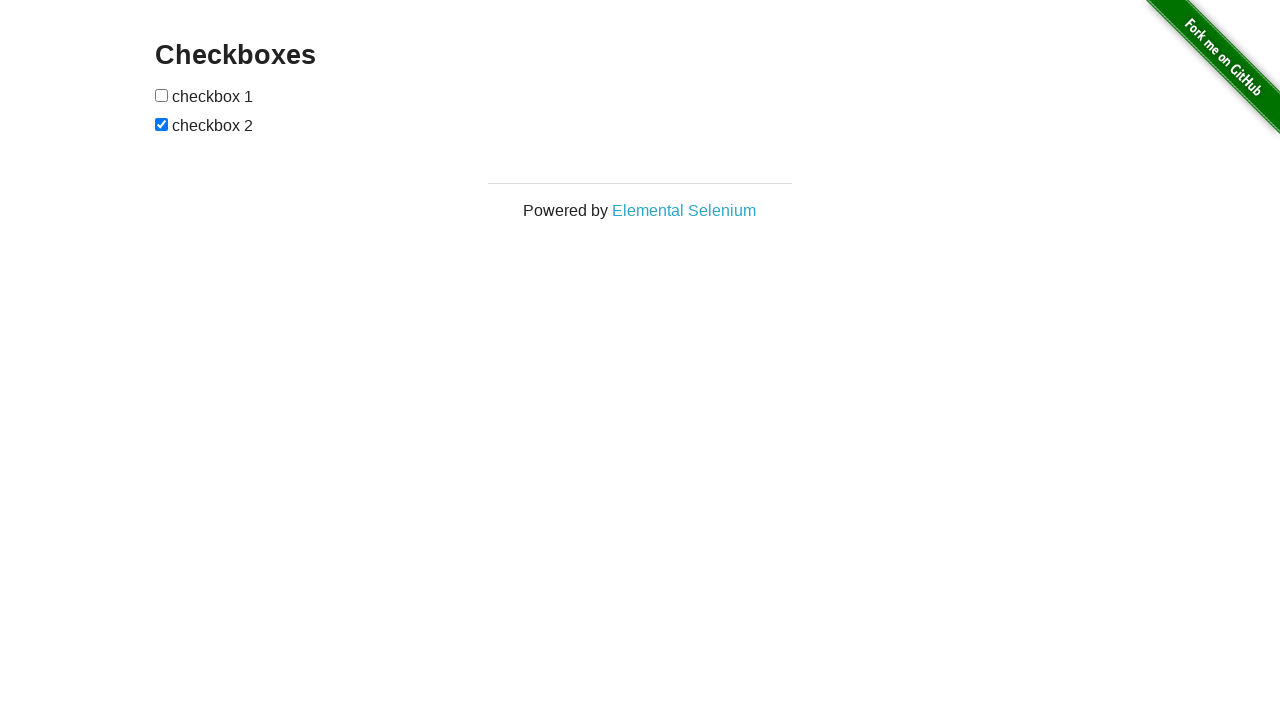

Clicked the first checkbox at (162, 95) on xpath=//input[@type='checkbox'][1]
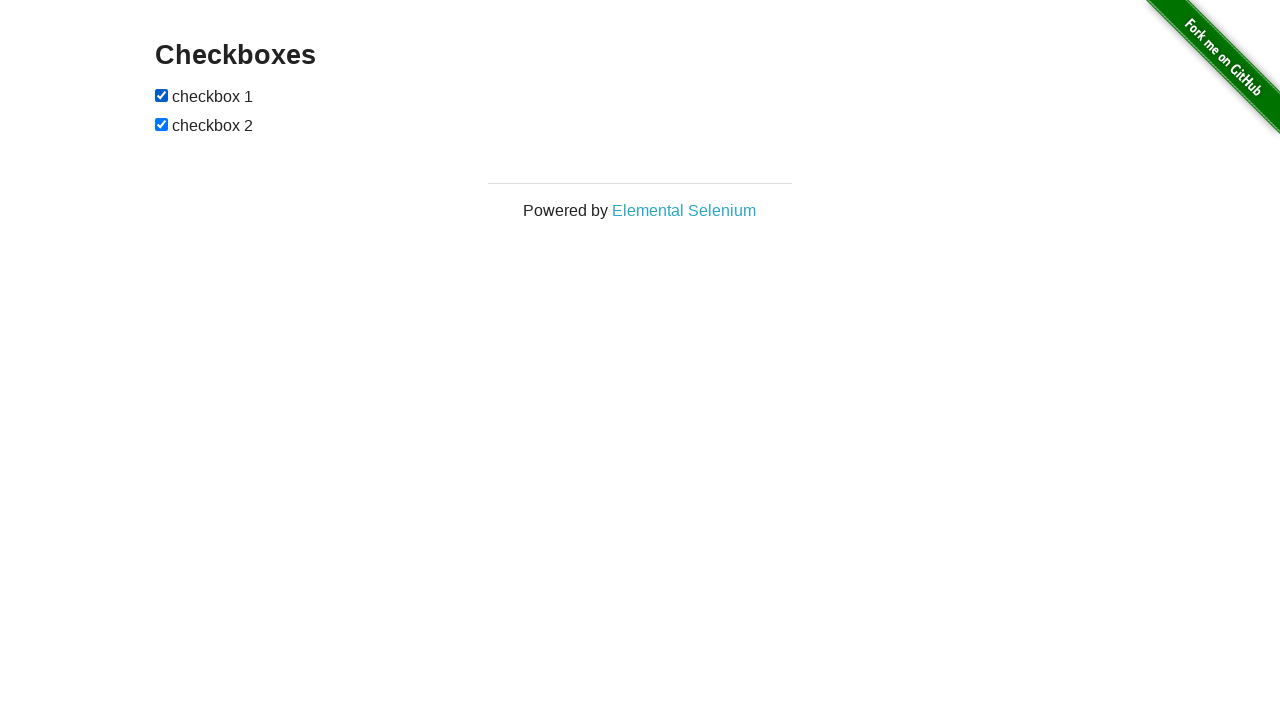

Located the second checkbox
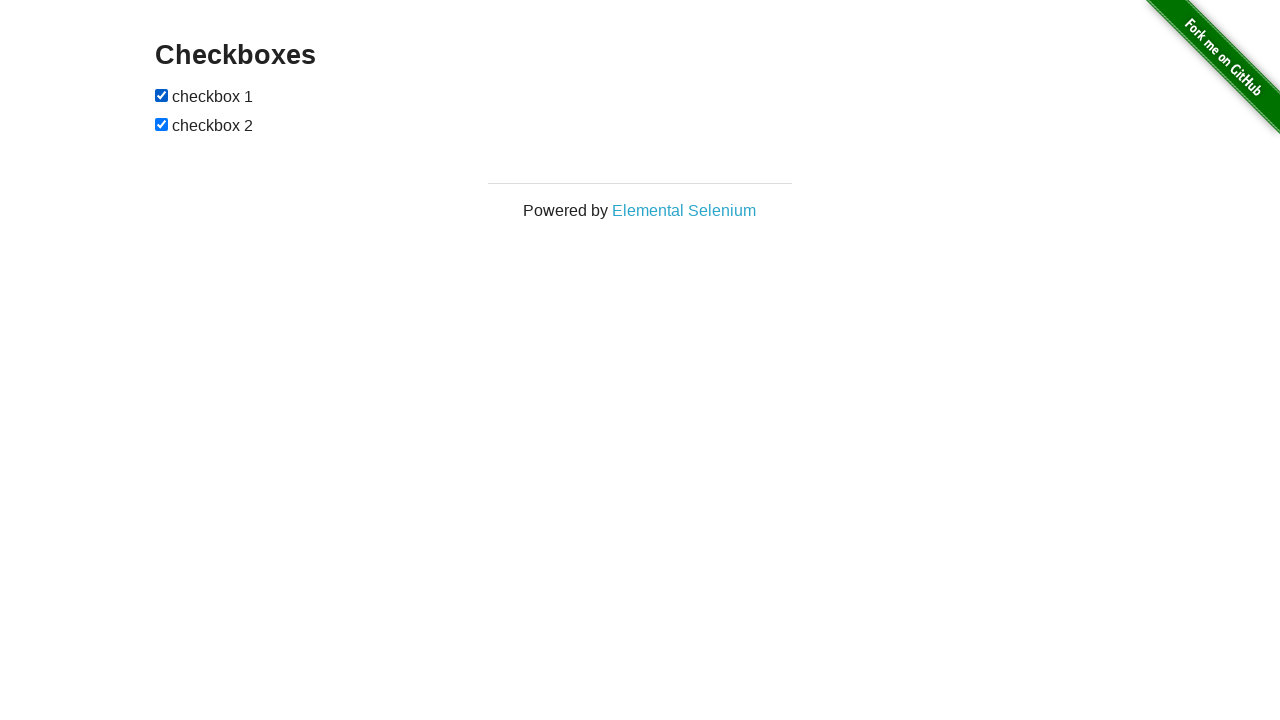

Second checkbox was already selected, no action taken
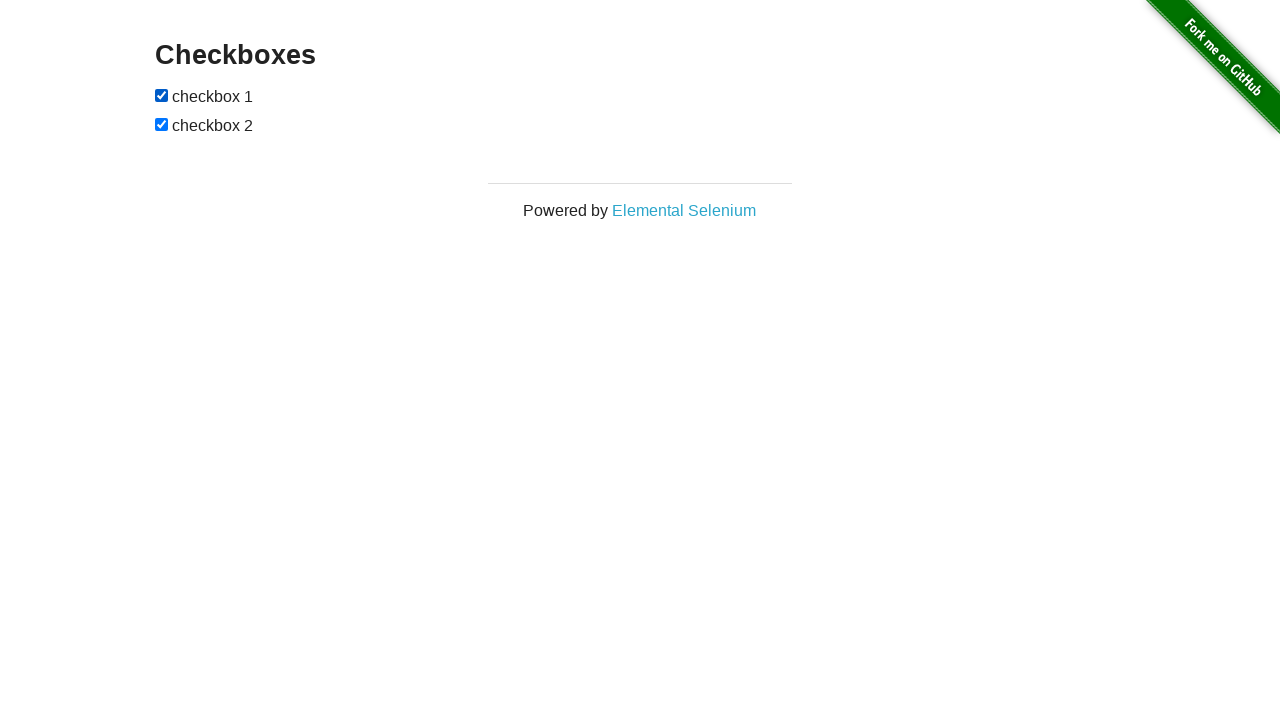

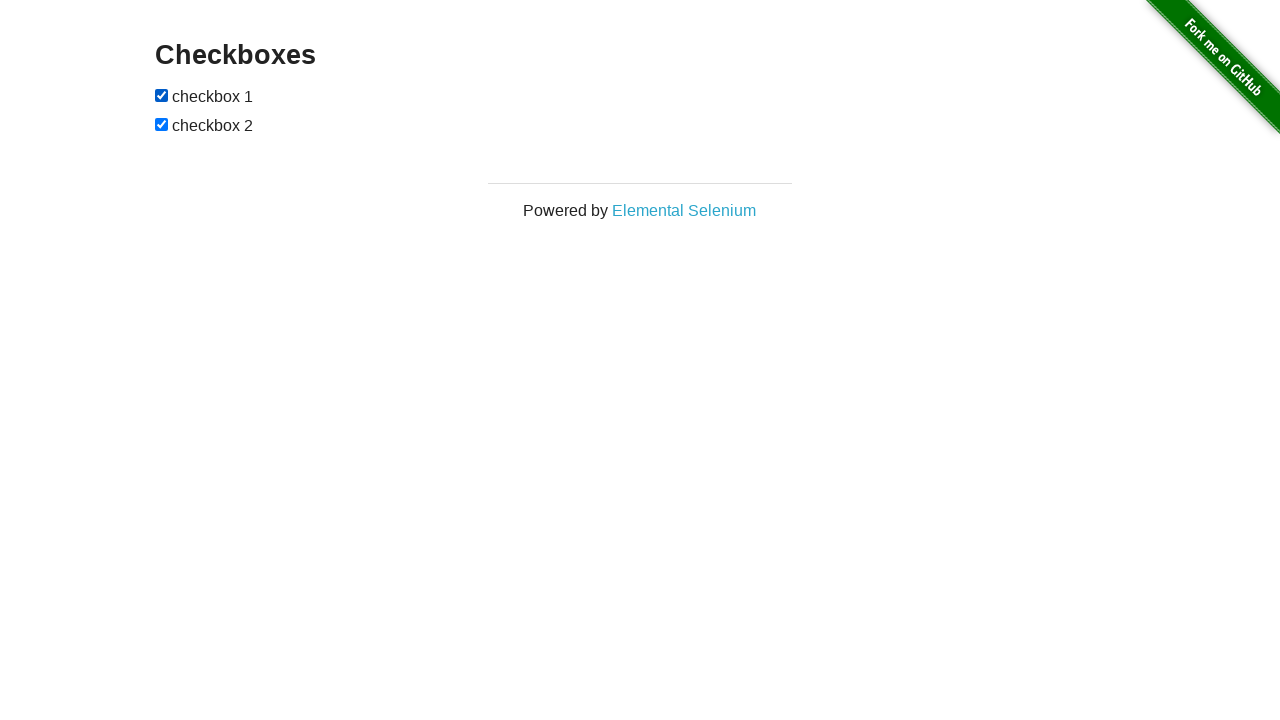